Tests that the message entered in the message textbox is displayed in the busy spinner

Starting URL: http://cgross.github.io/angular-busy/demo/

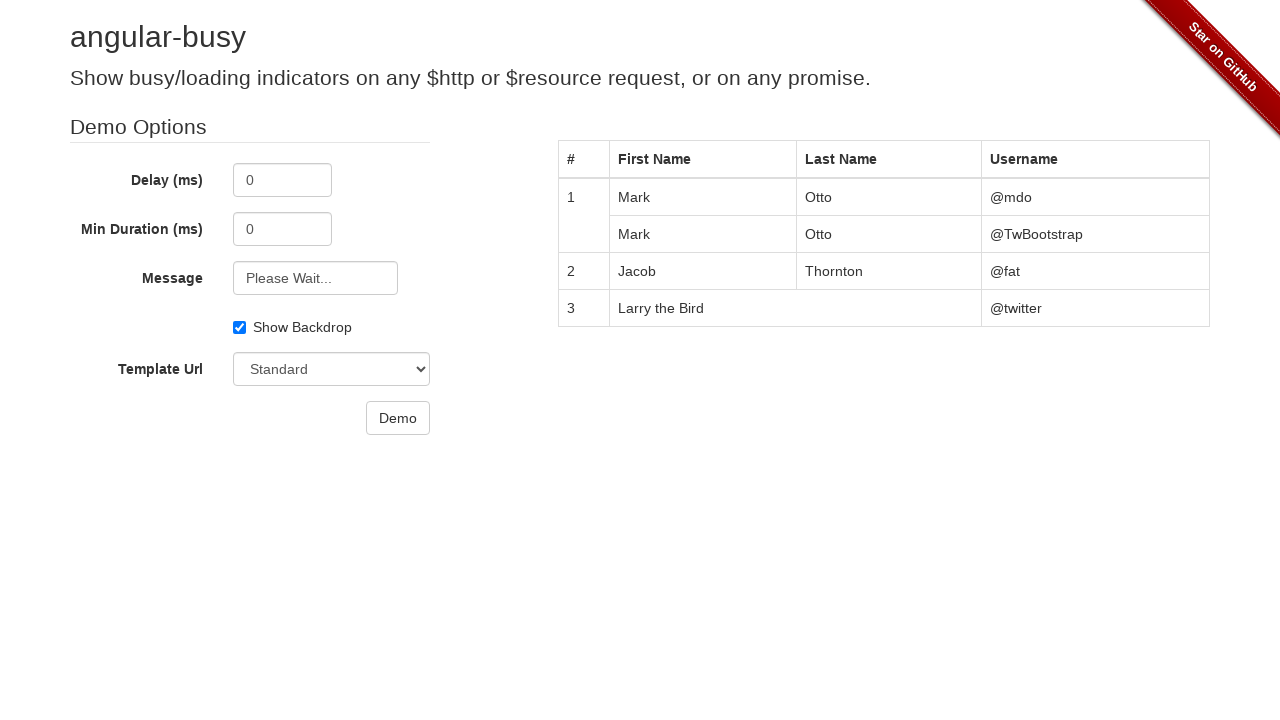

Cleared the message textbox on #message
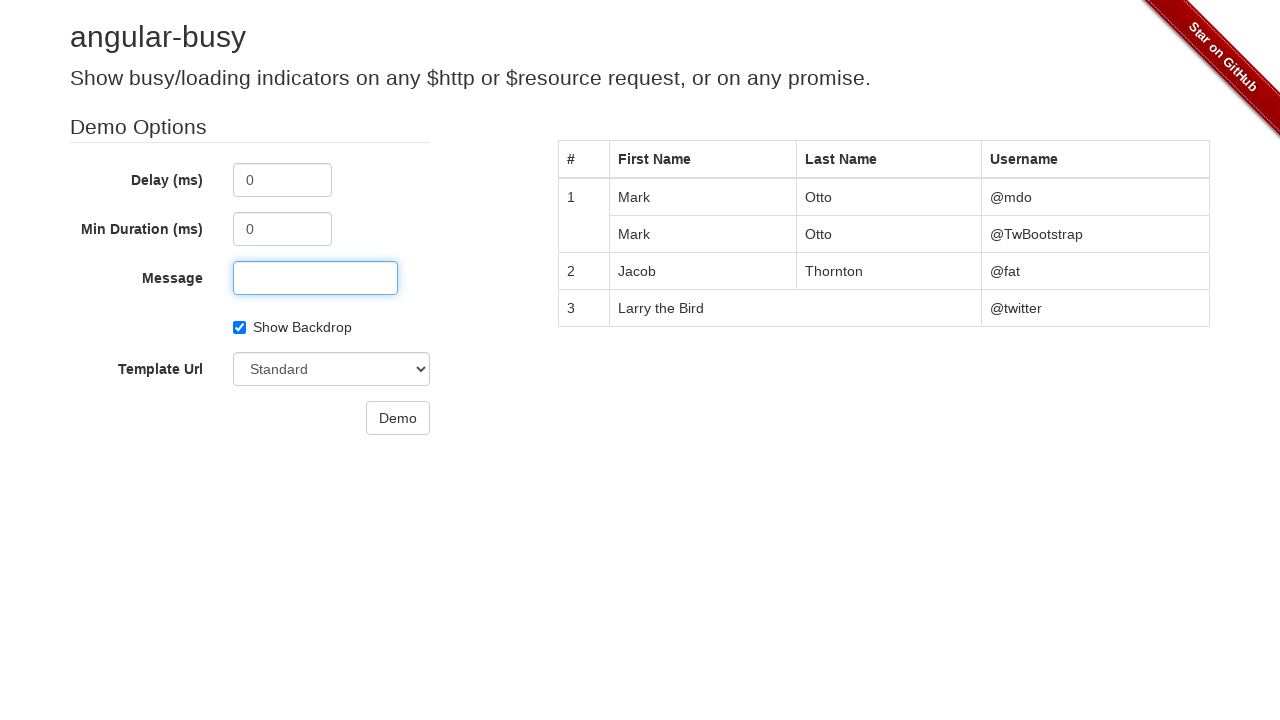

Filled message textbox with 'Waiting...' on #message
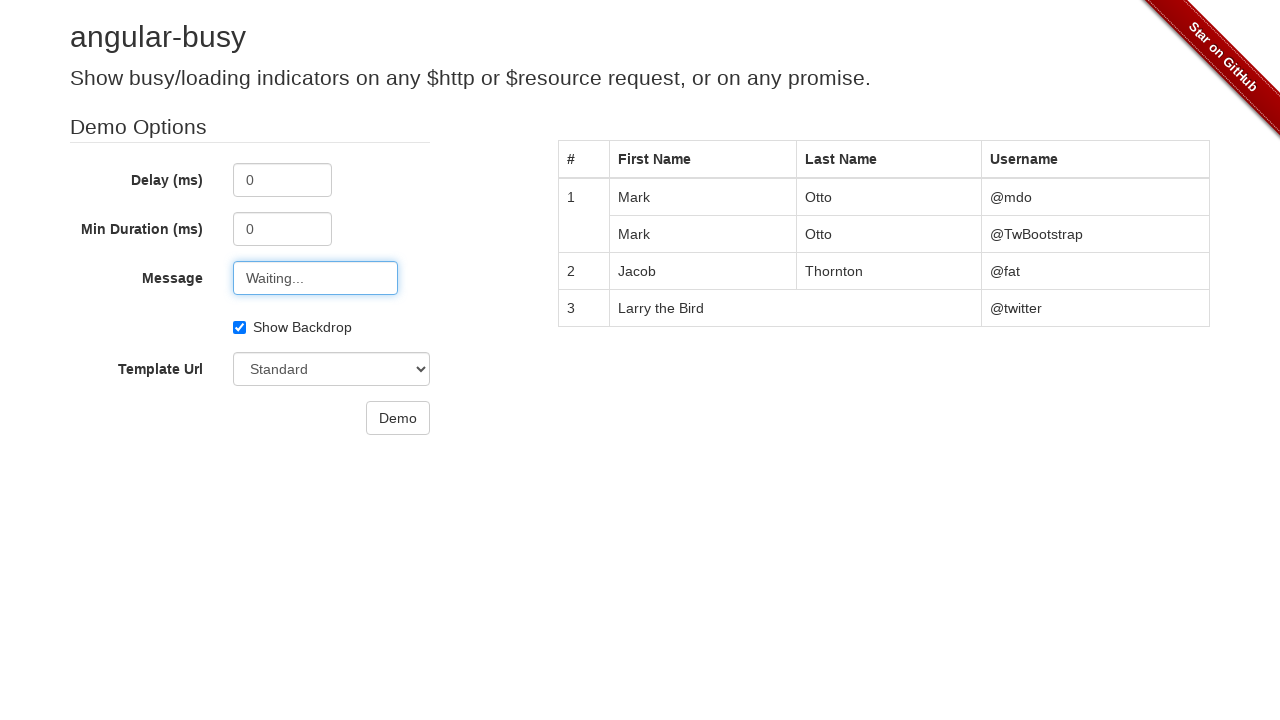

Clicked the demo button at (398, 418) on button
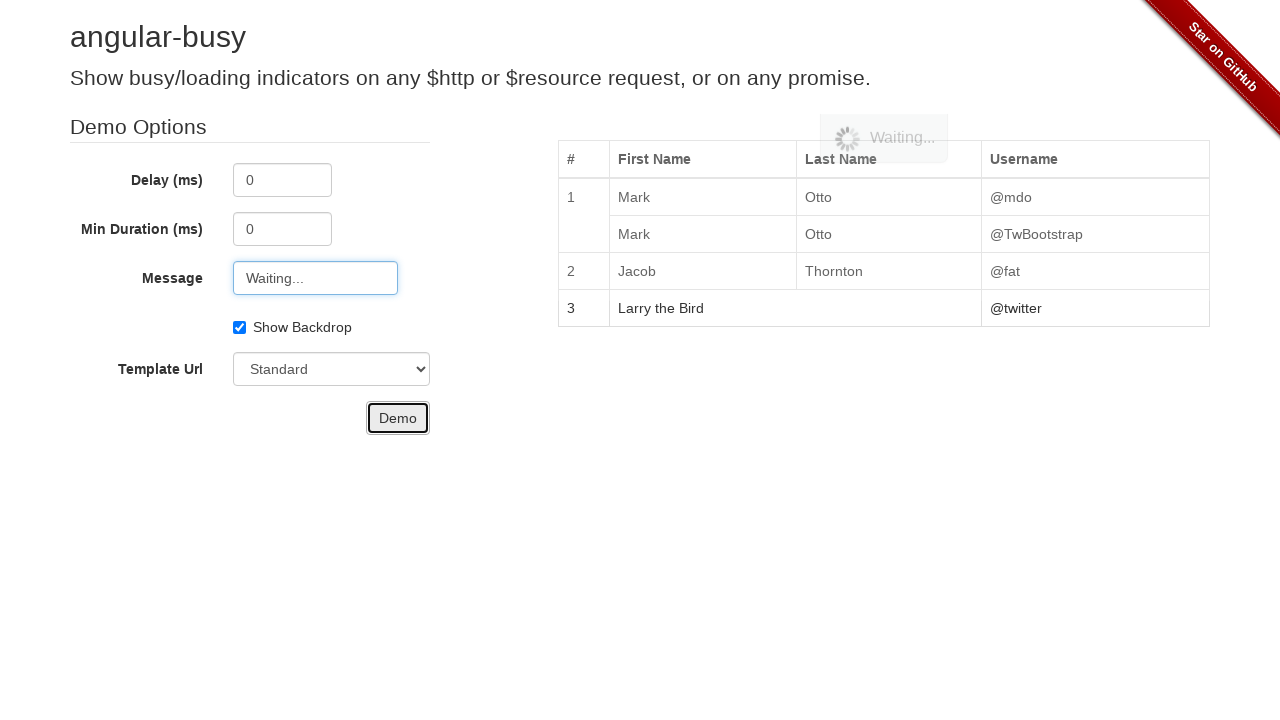

Busy spinner appeared with 'Waiting...' message displayed
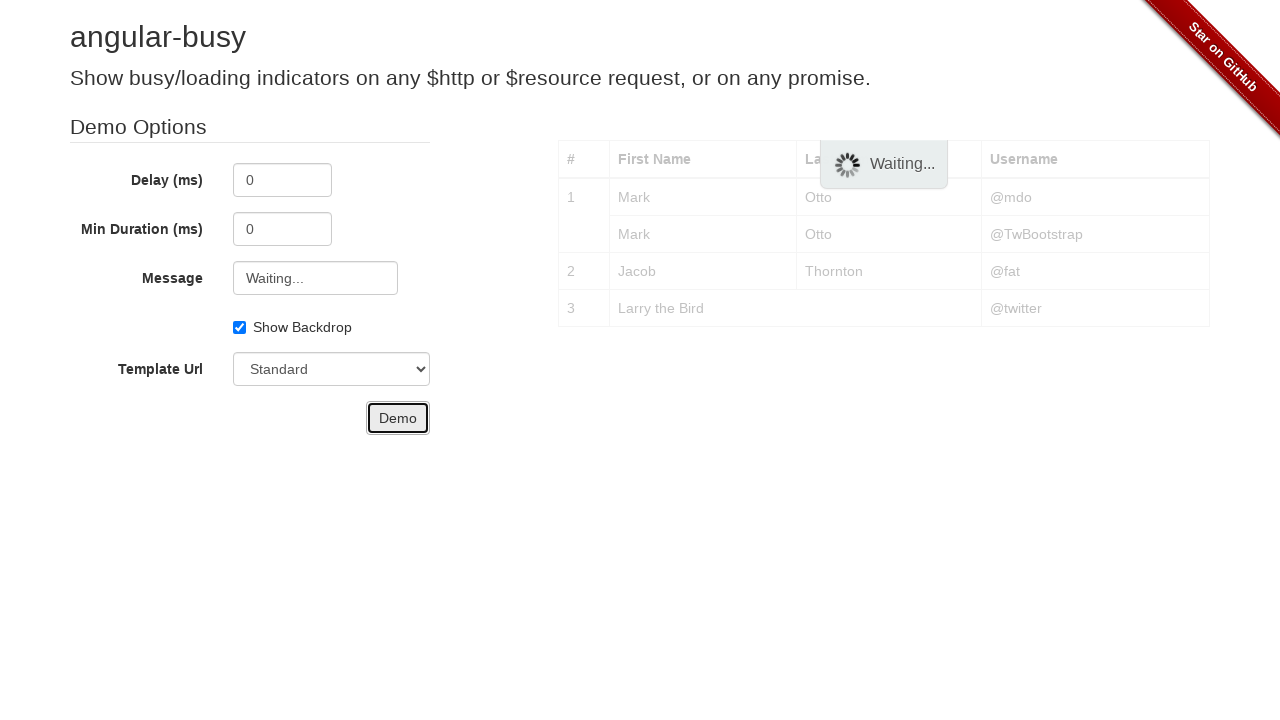

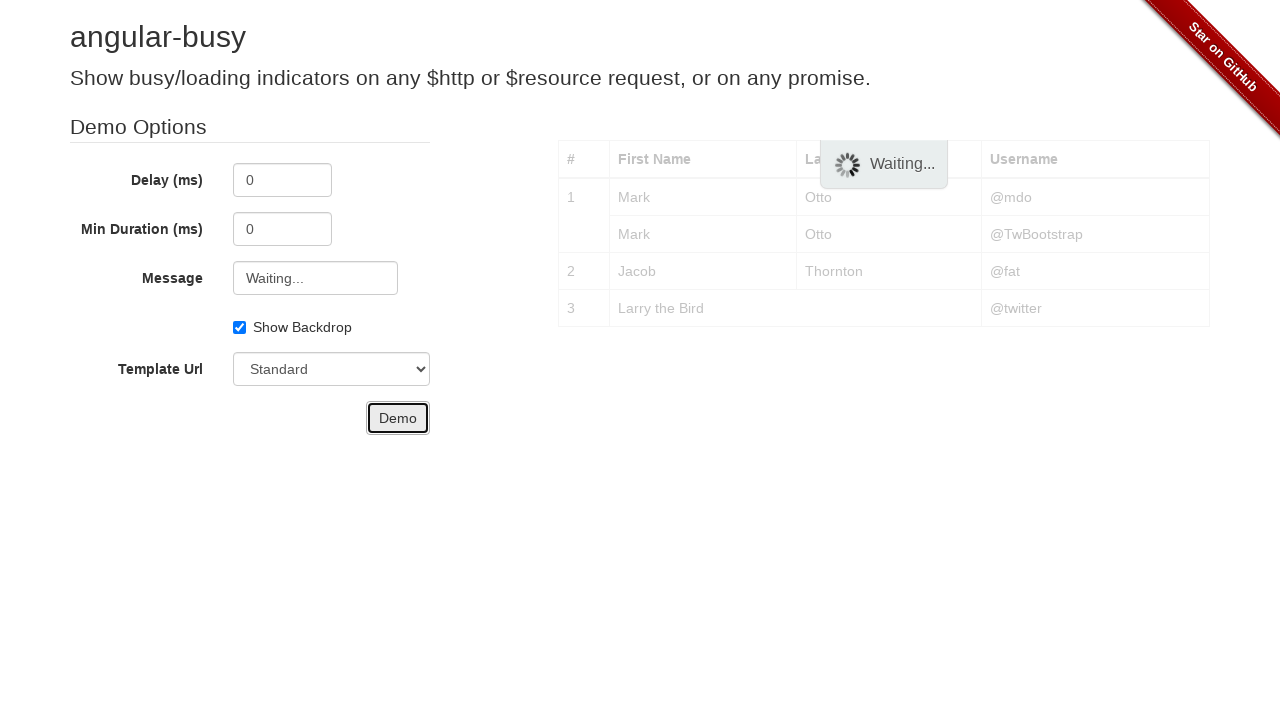